Tests text input functionality by filling an input field with text, clicking a button, and verifying the button text updates accordingly.

Starting URL: http://uitestingplayground.com/textinput

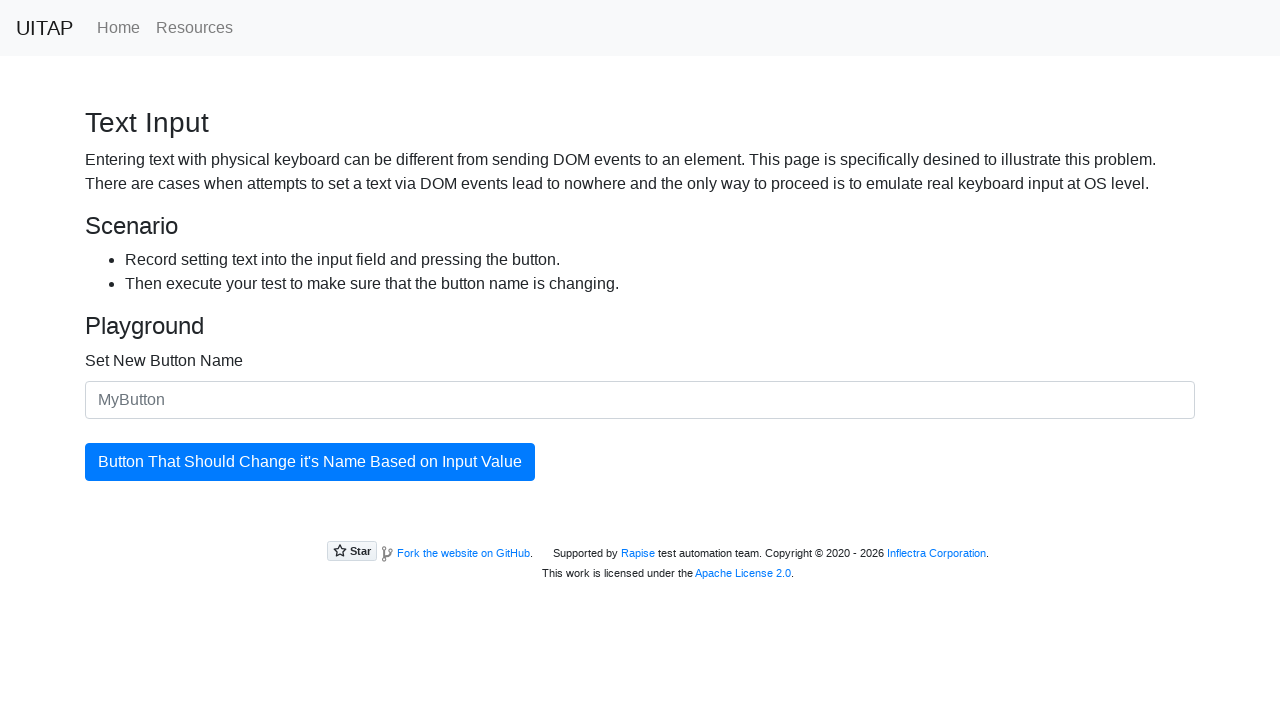

Input field #newButtonName is visible
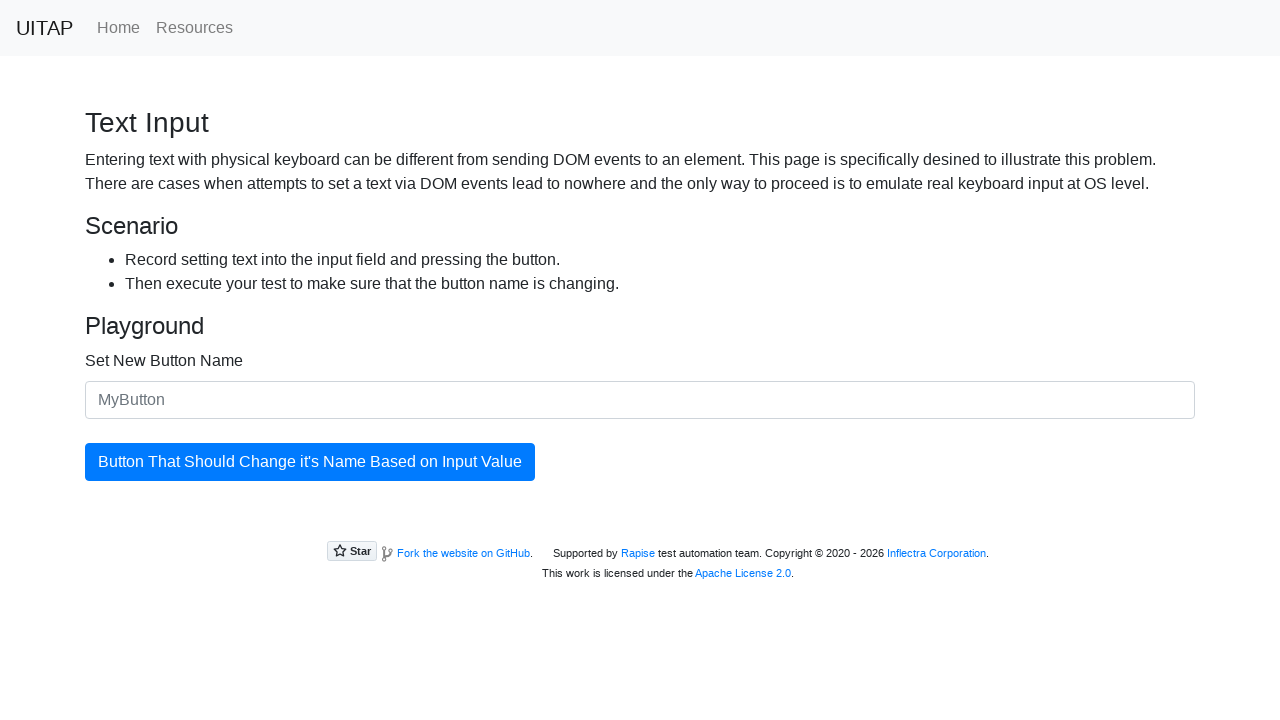

Filled input field with 'Mario' on #newButtonName
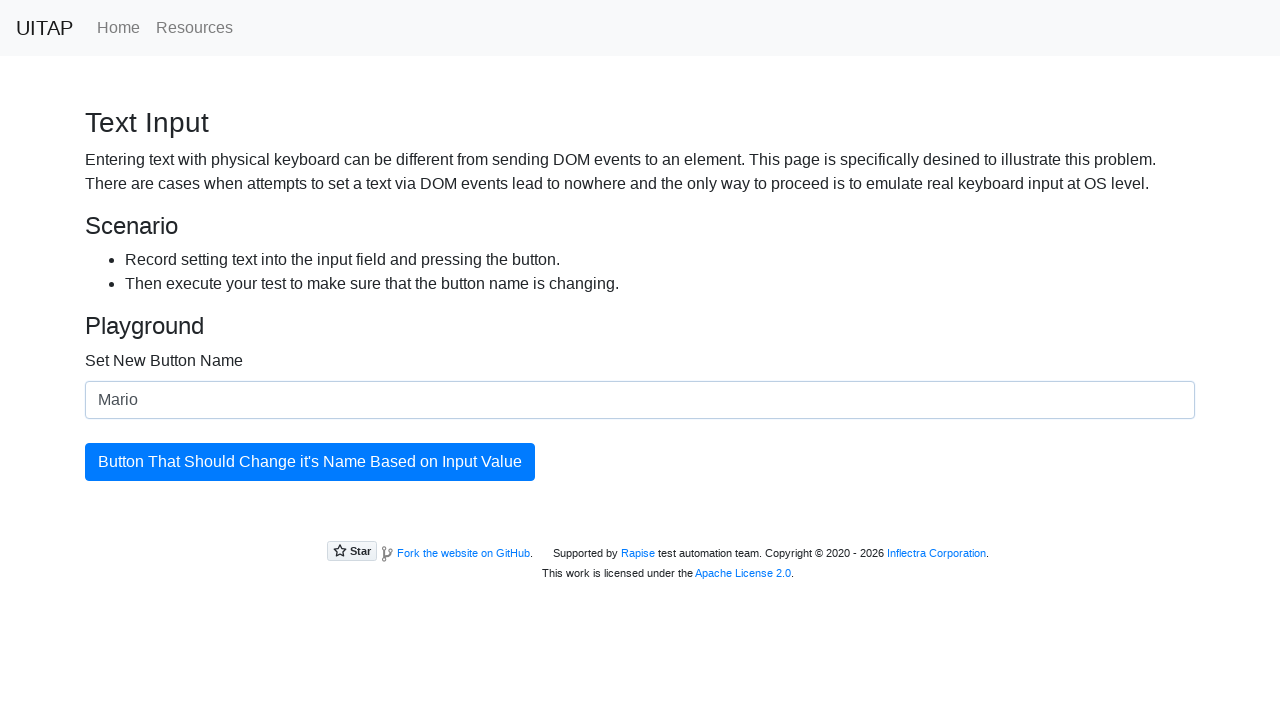

Clicked the updating button at (310, 462) on #updatingButton
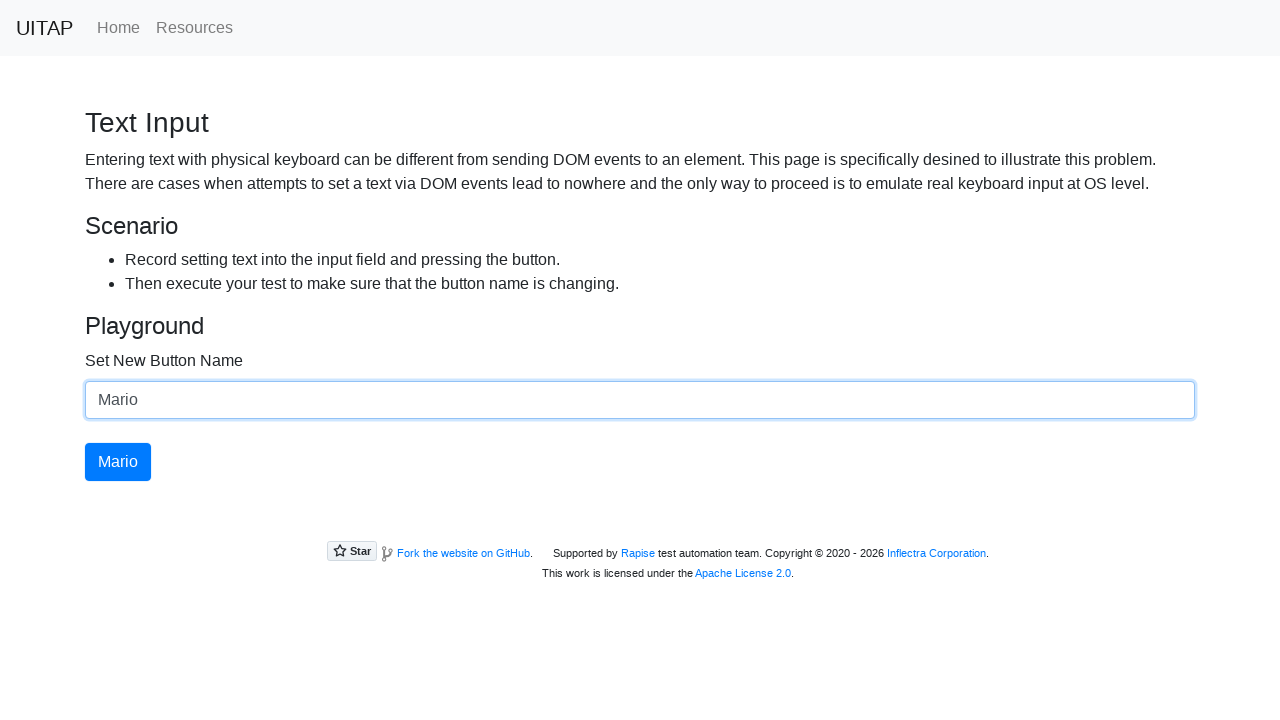

Button text successfully updated to 'Mario'
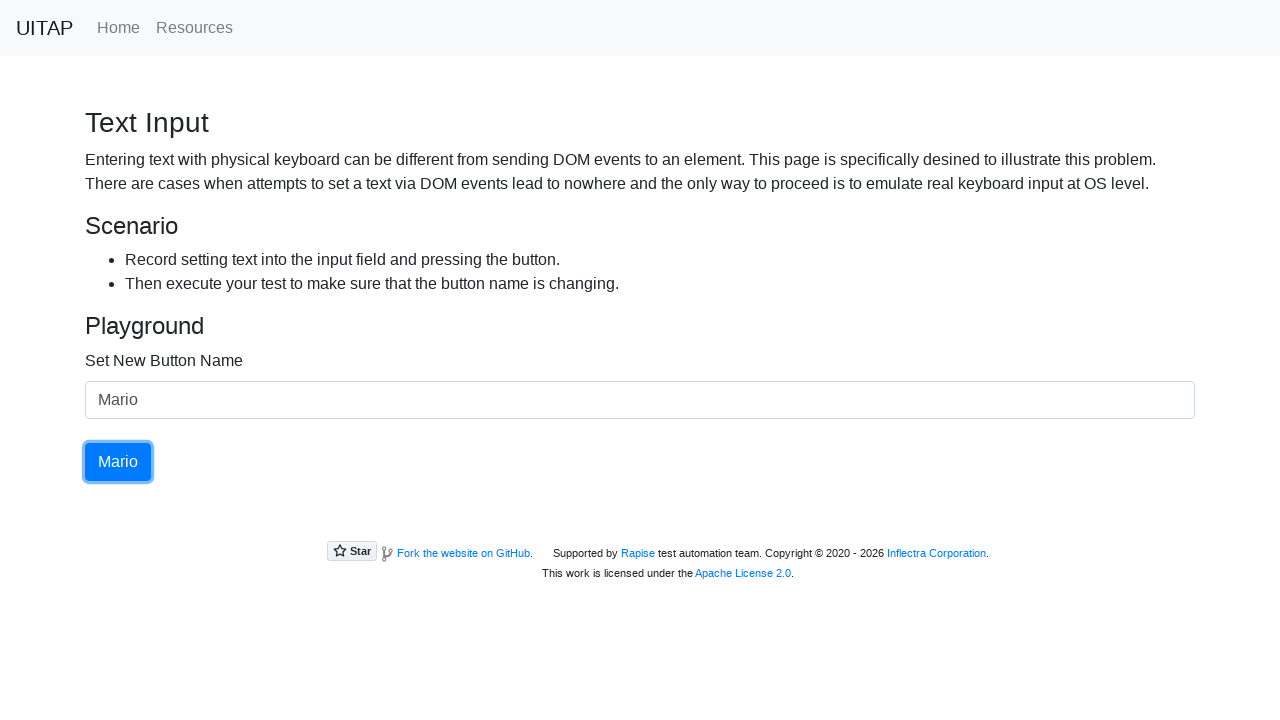

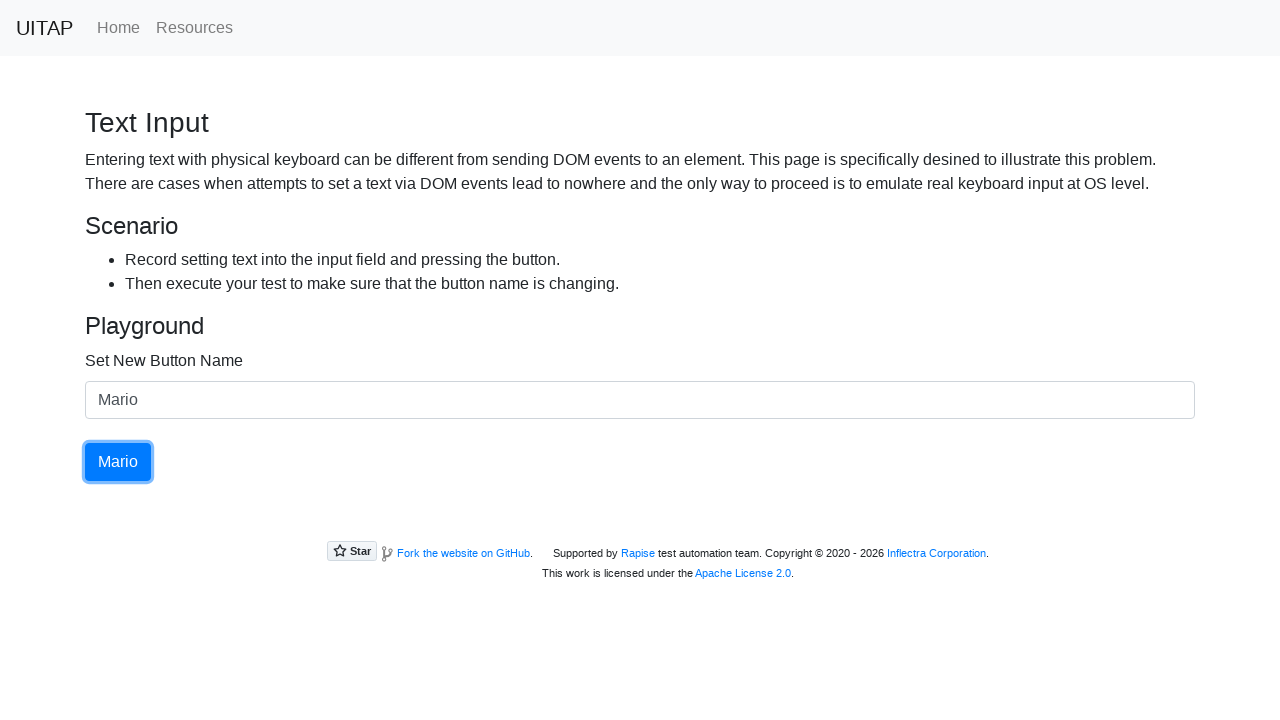